Tests keyboard and mouse input functionality by clicking on a name field, entering text, and clicking a button

Starting URL: https://formy-project.herokuapp.com/keypress

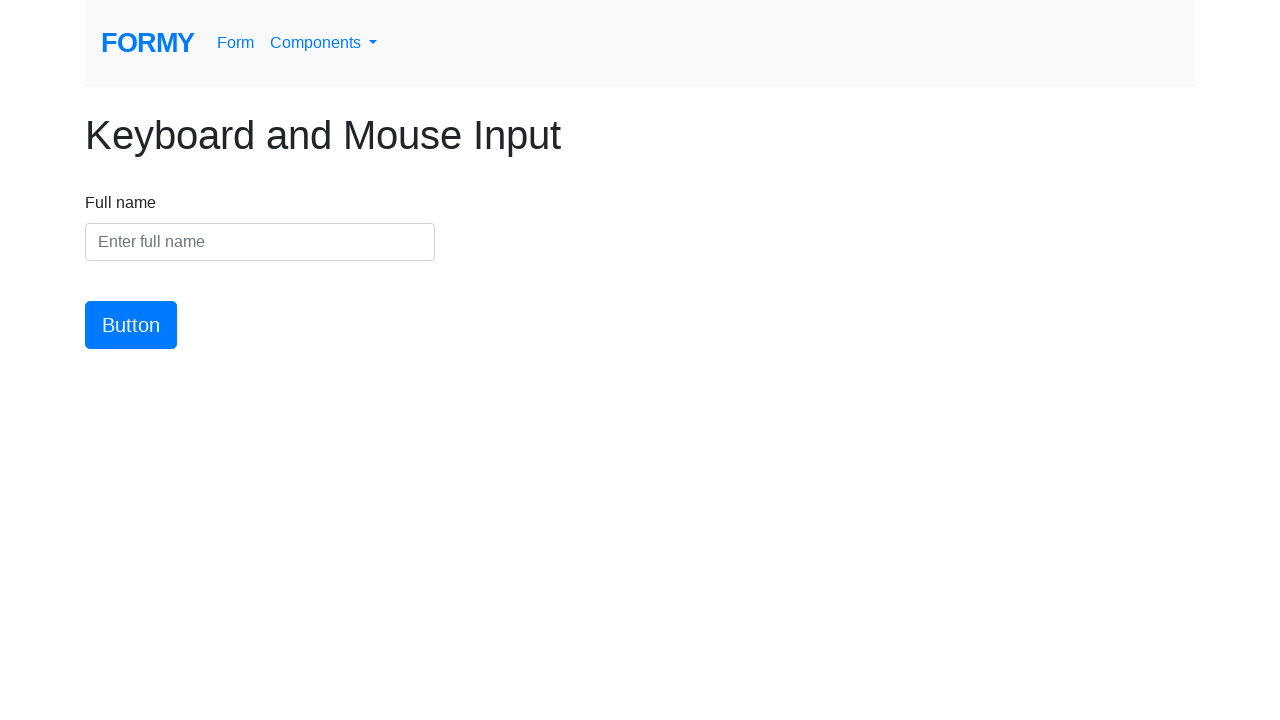

Clicked on the name input field at (260, 242) on #name
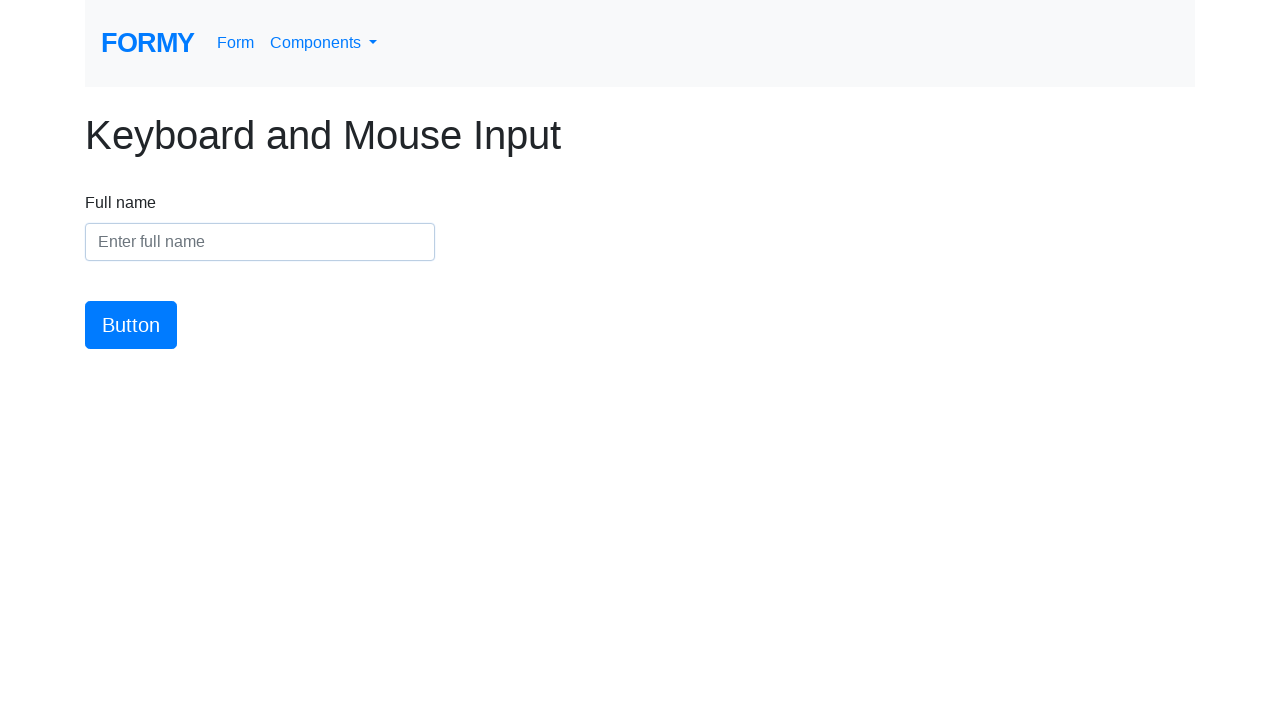

Entered 'Basanta Sapkota' into the name field on #name
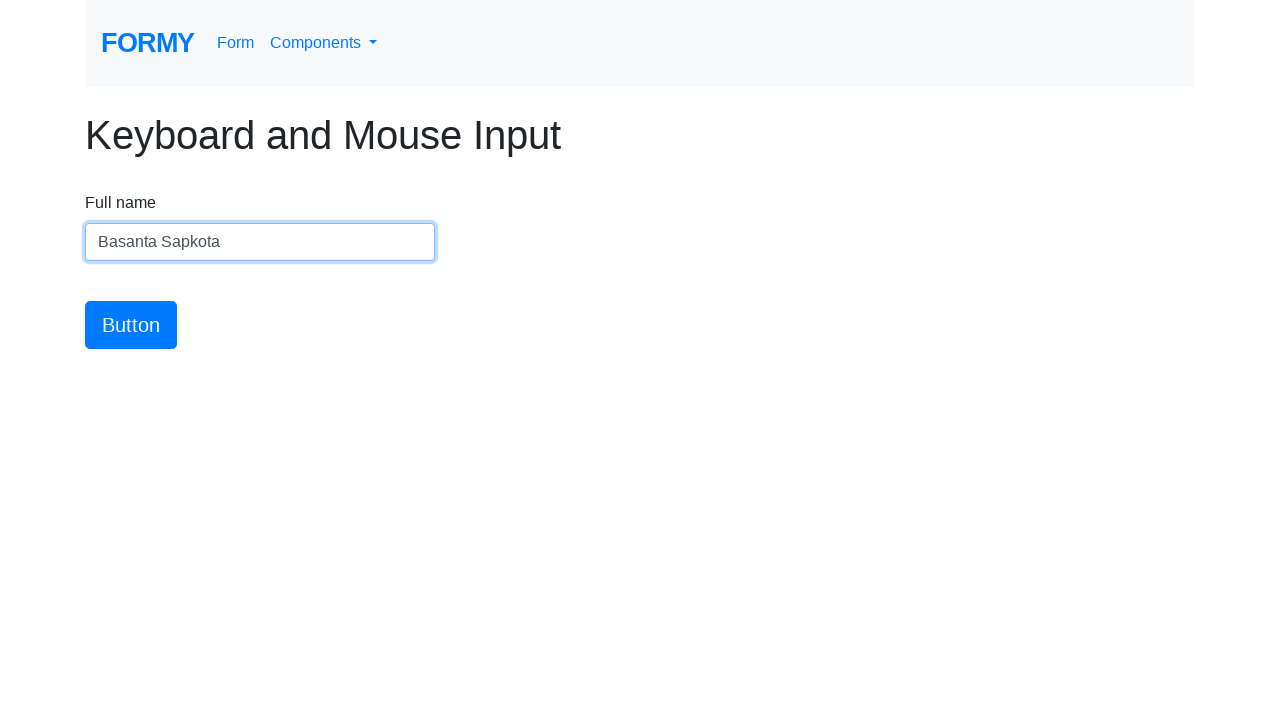

Clicked the submit button at (131, 325) on #button
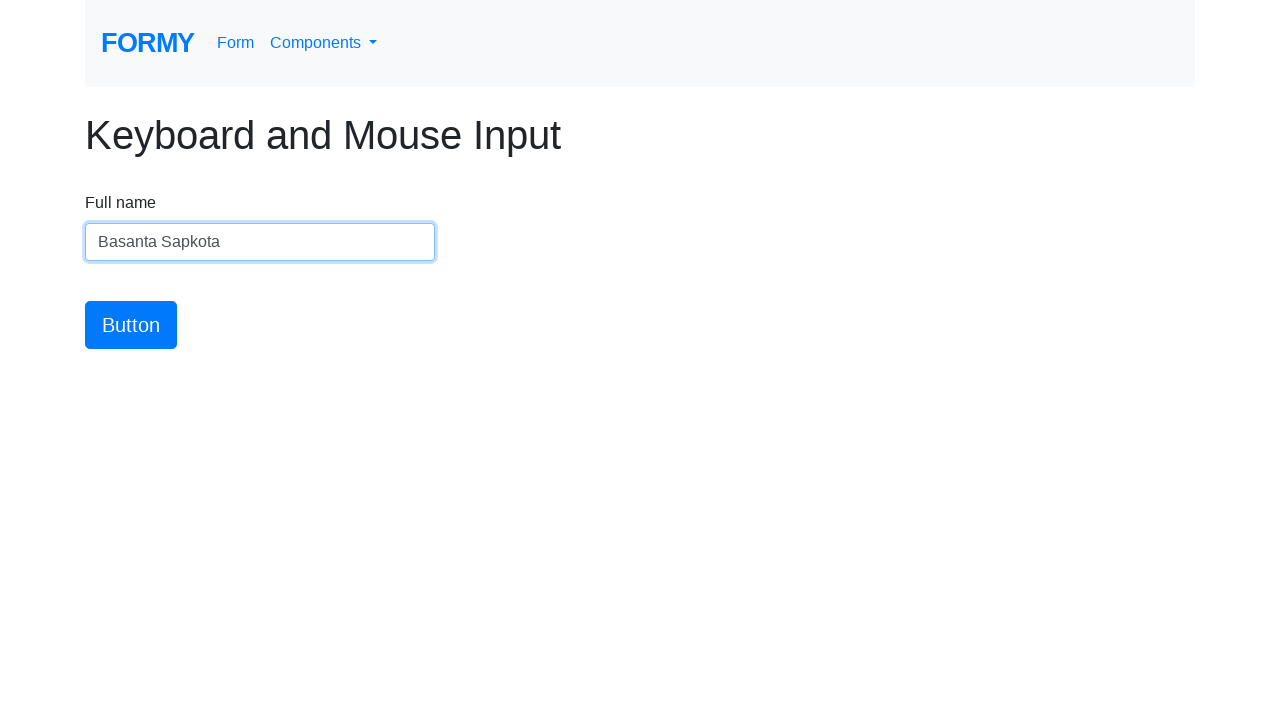

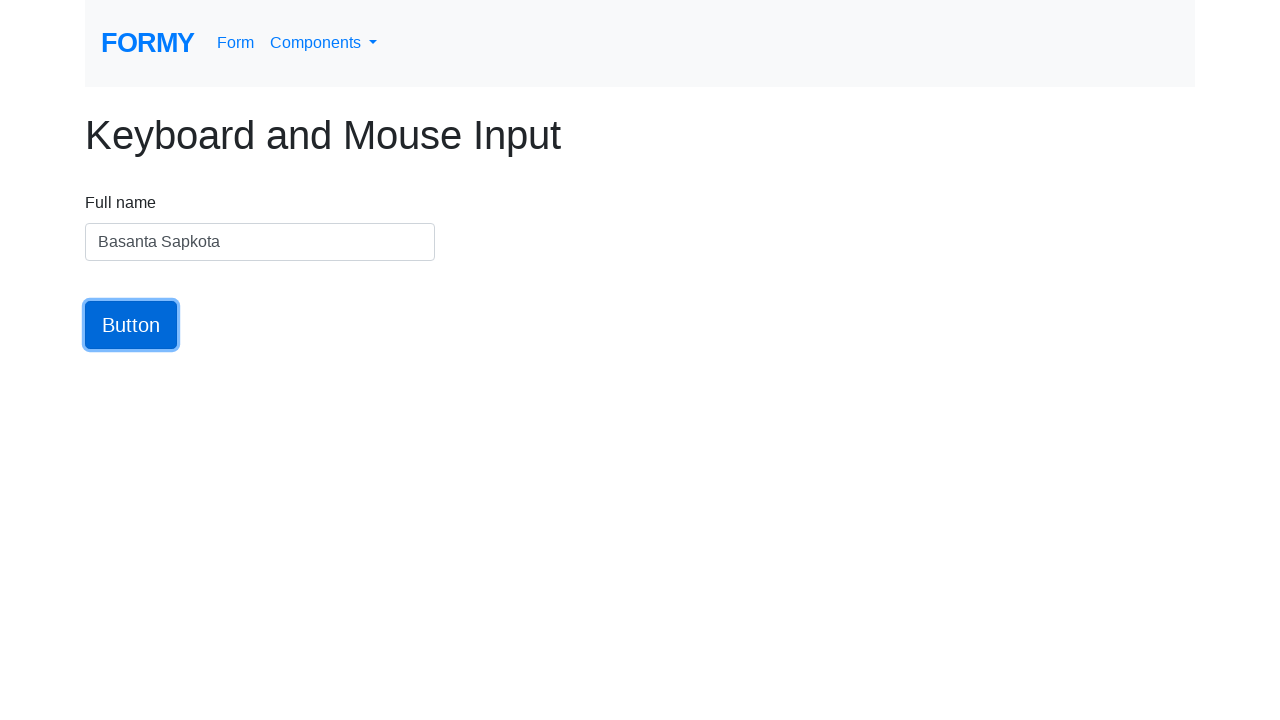